Navigates to a blog post page and verifies that an image element is present and has a valid source attribute

Starting URL: http://www.mythoughts.co.in/2013/10/extract-and-verify-text-from-image.html

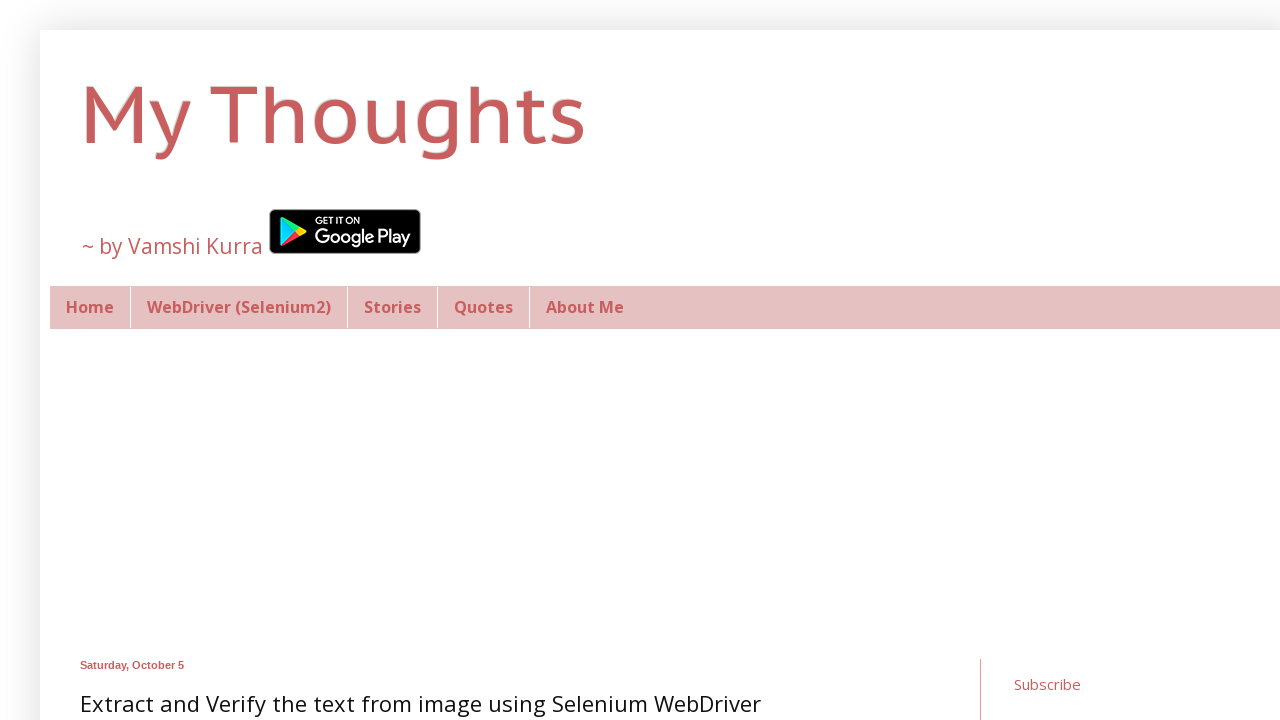

Navigated to blog post page
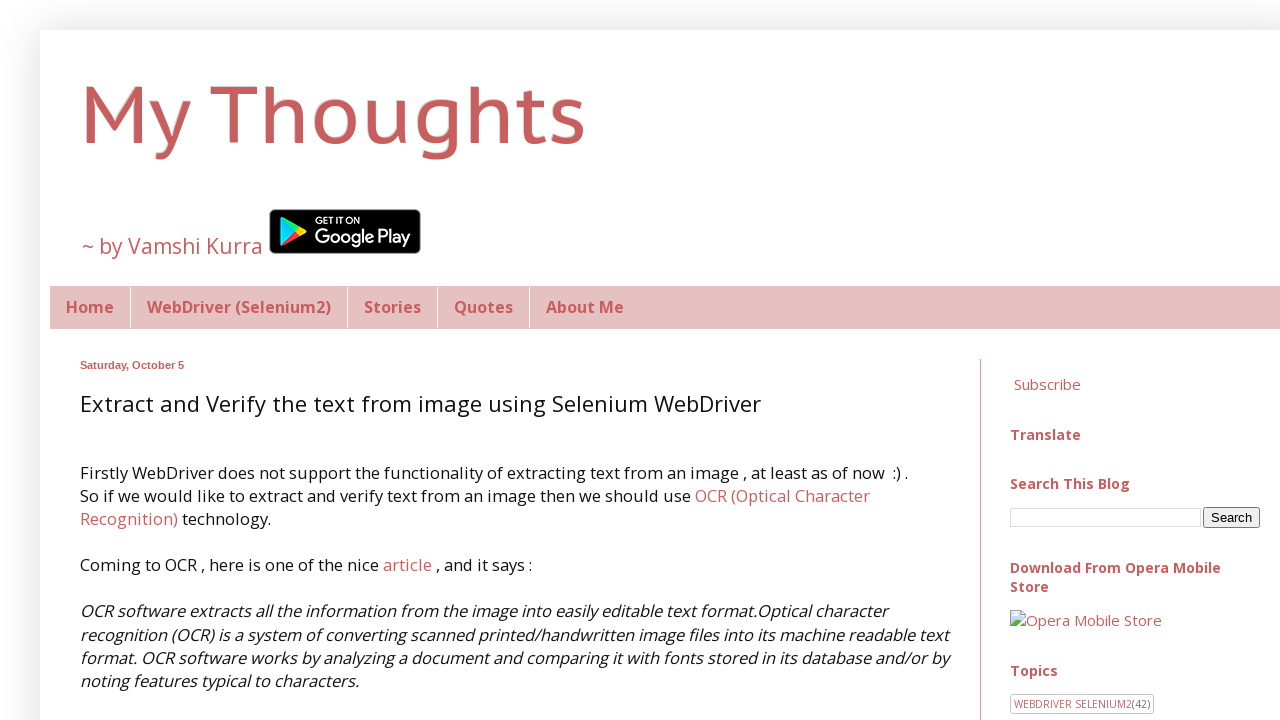

Image element became visible
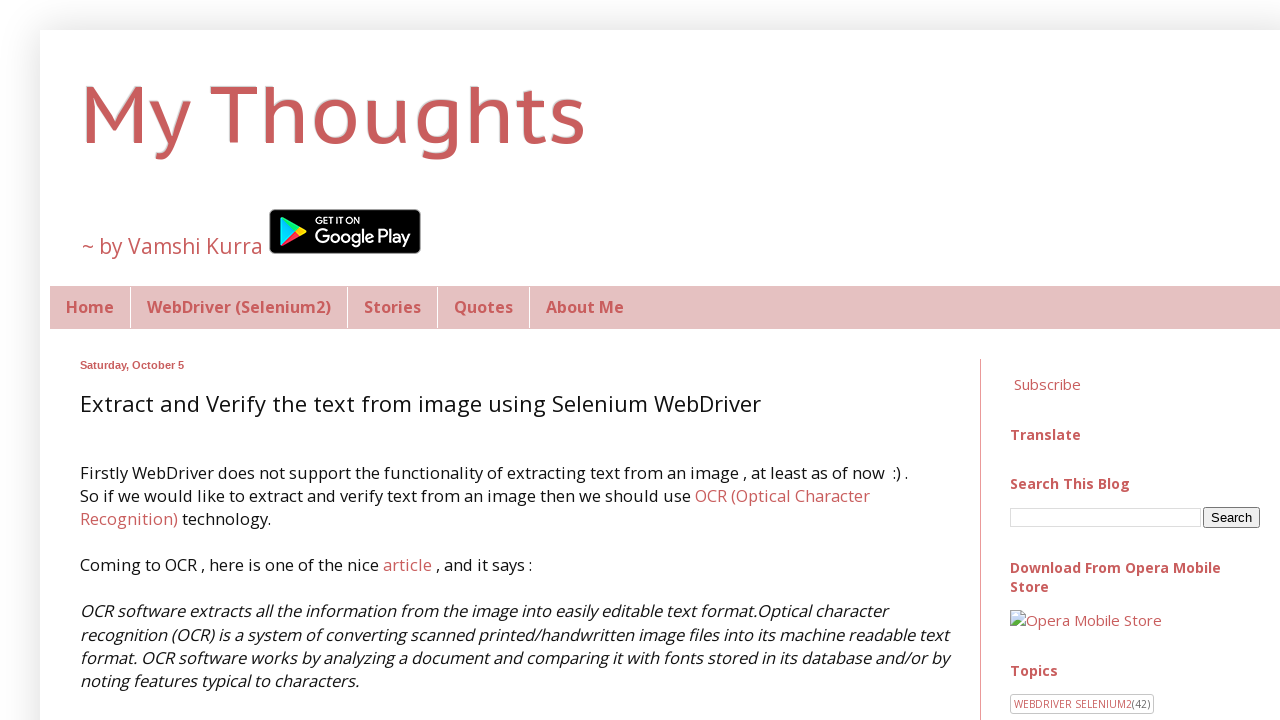

Retrieved image source attribute
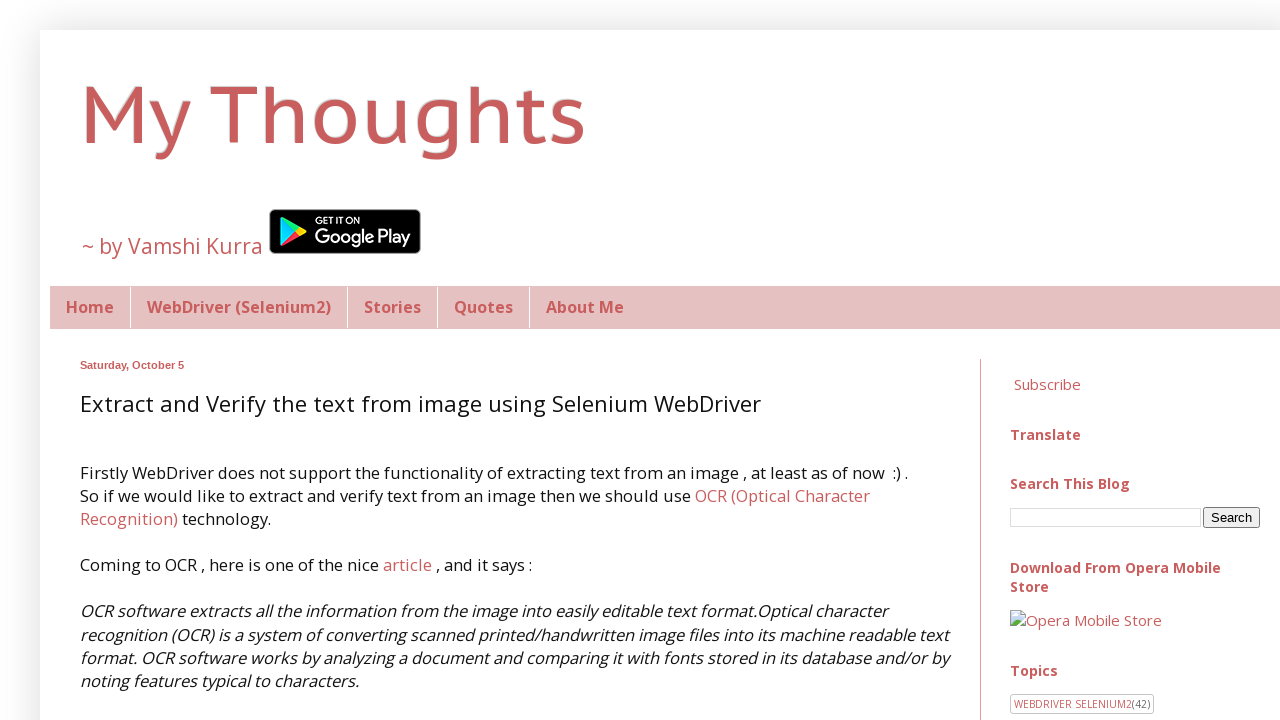

Verified image has valid source attribute
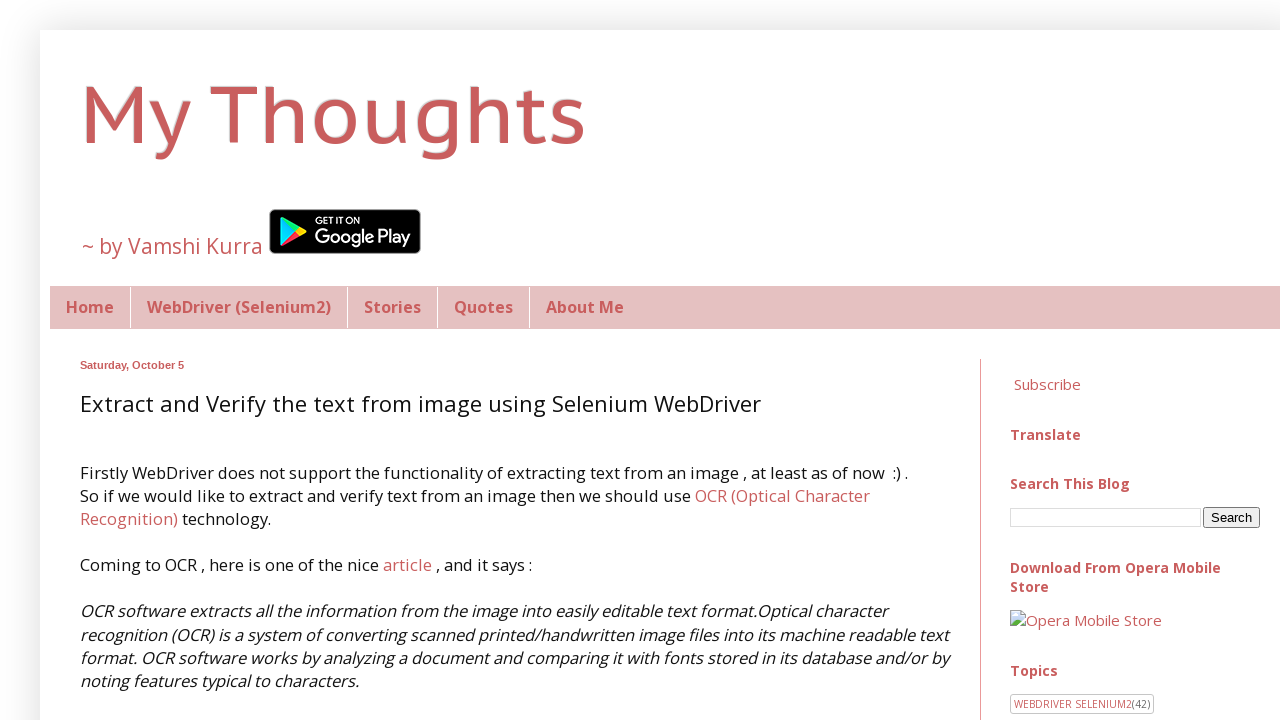

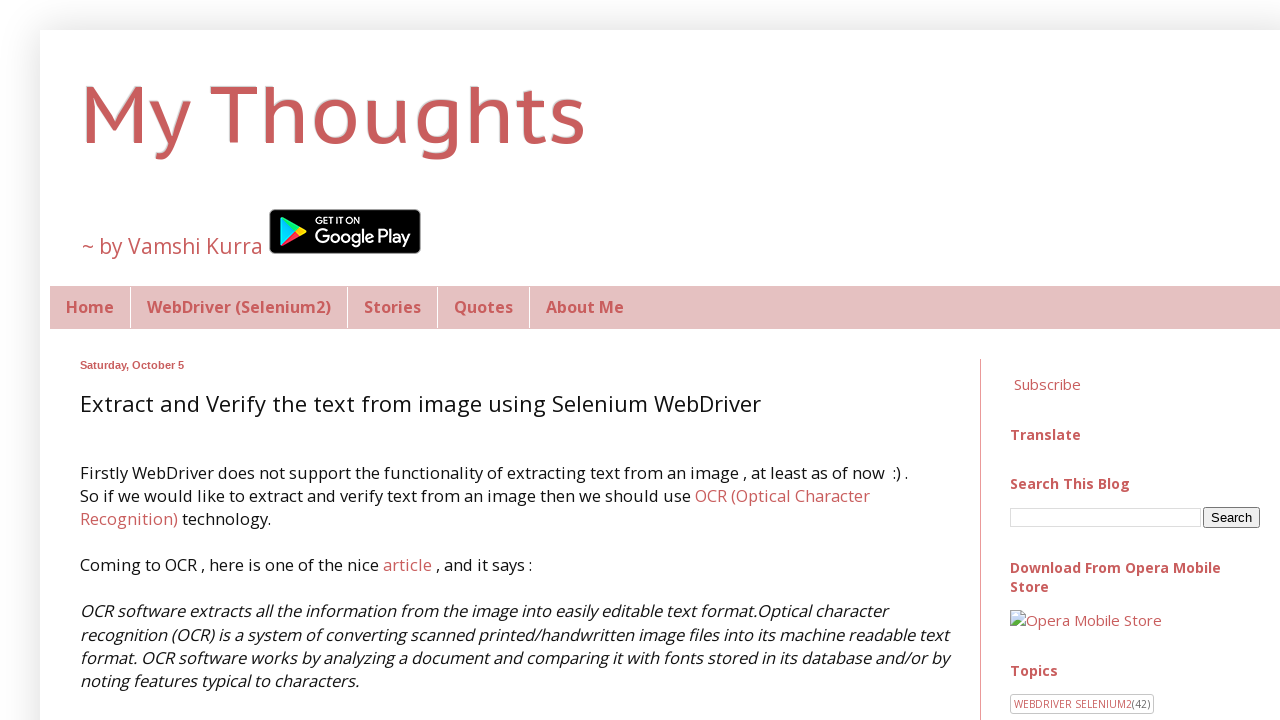